Tests the registration flow by entering an email address and clicking the enter button, then verifying the page navigates to the Register page.

Starting URL: http://demo.automationtesting.in/Index.html

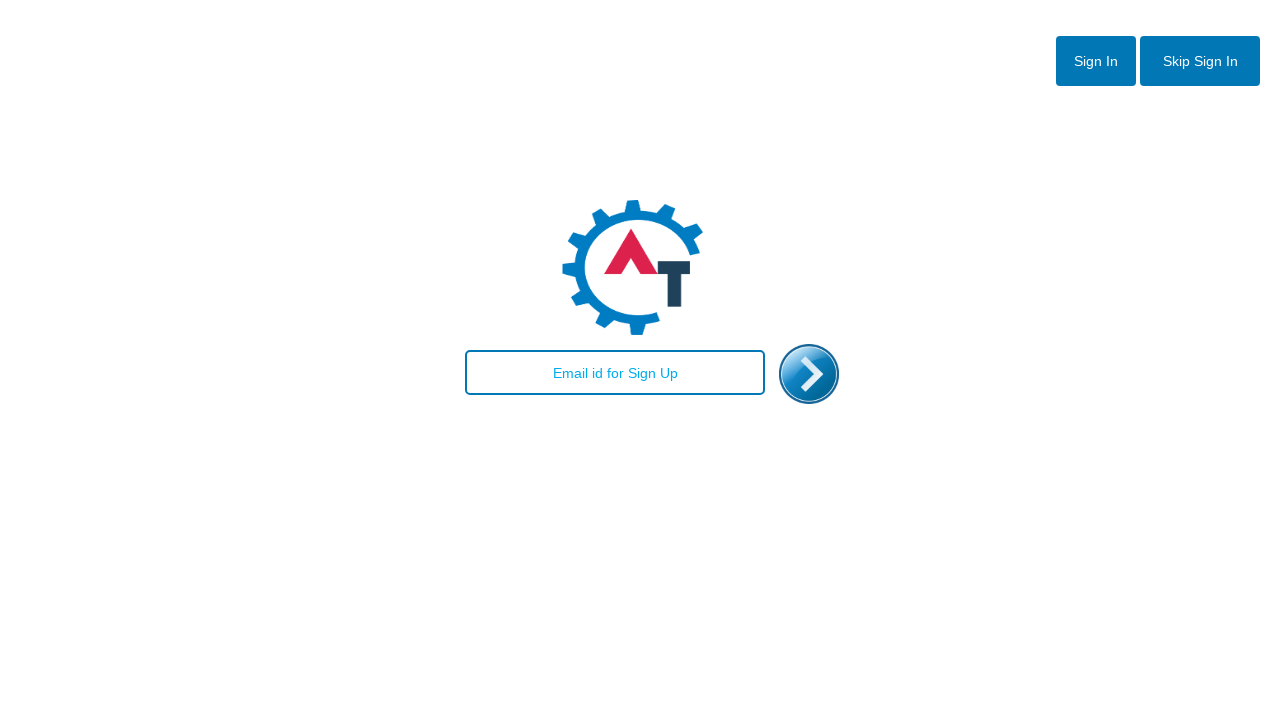

Filled email field with 'qatester2024@sample.io' on #email
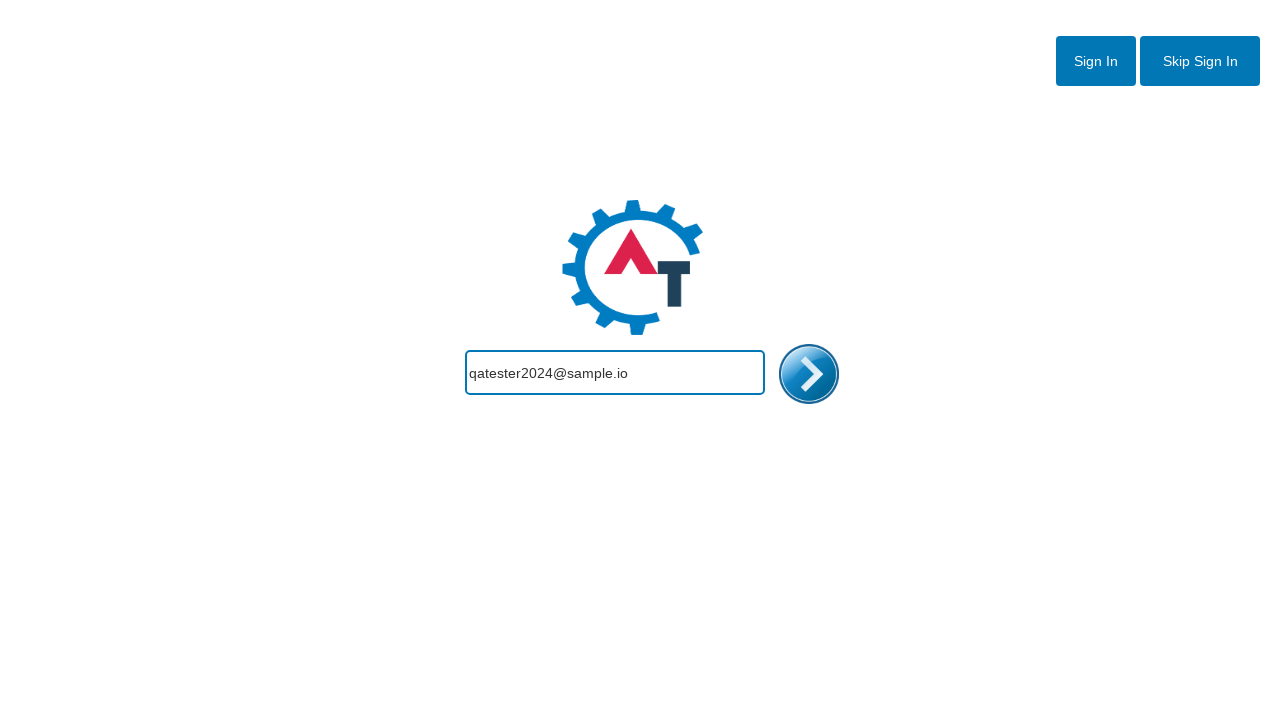

Clicked enter button to submit email at (809, 374) on #enterimg
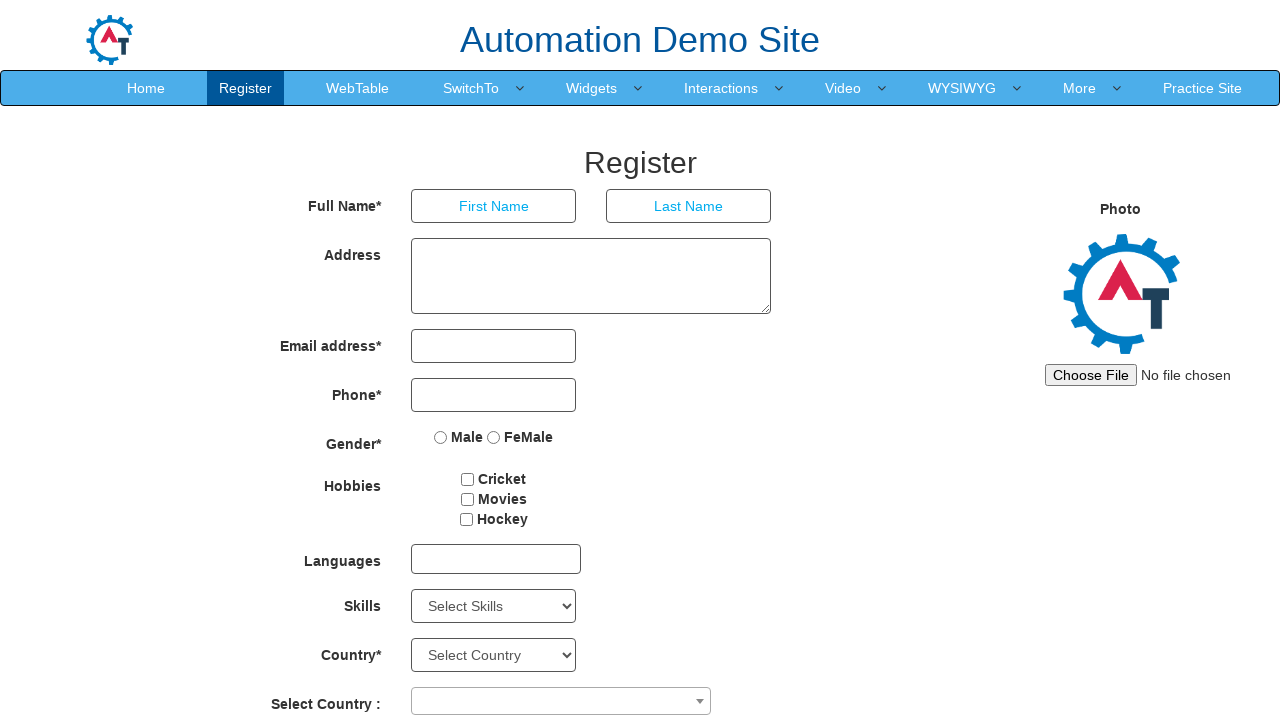

Page loaded and DOM content ready
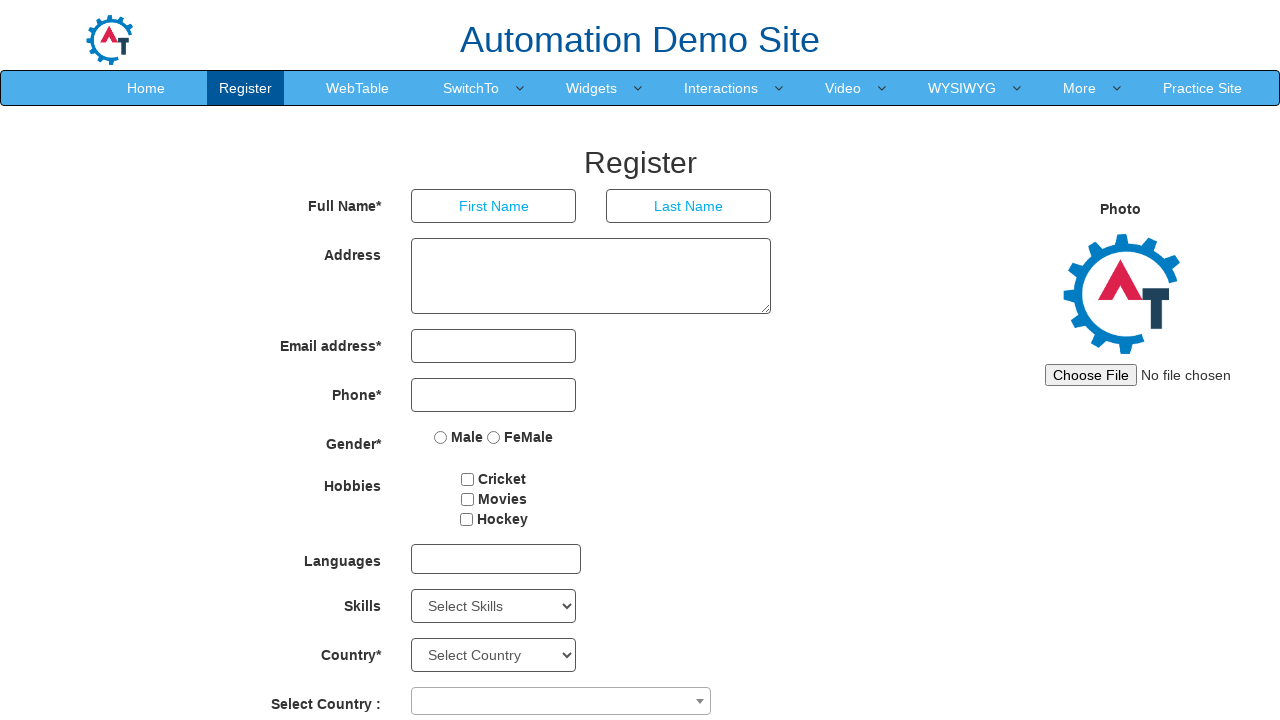

Verified page title is 'Register'
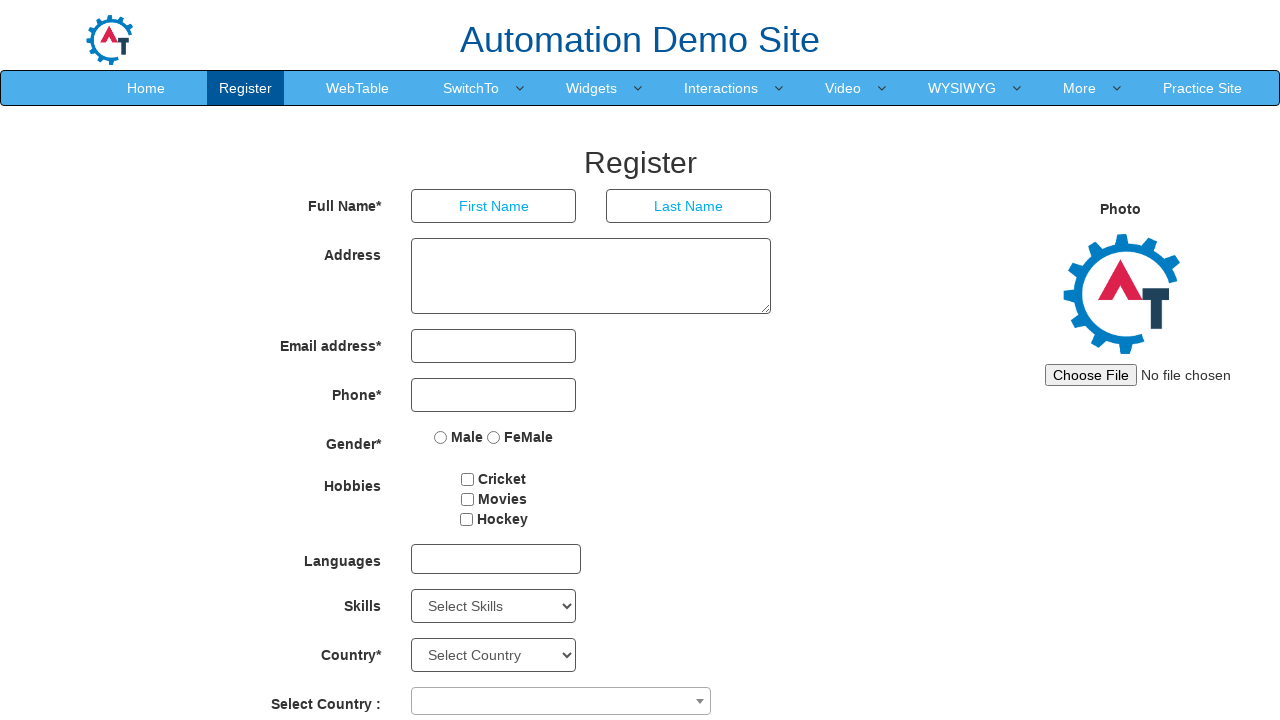

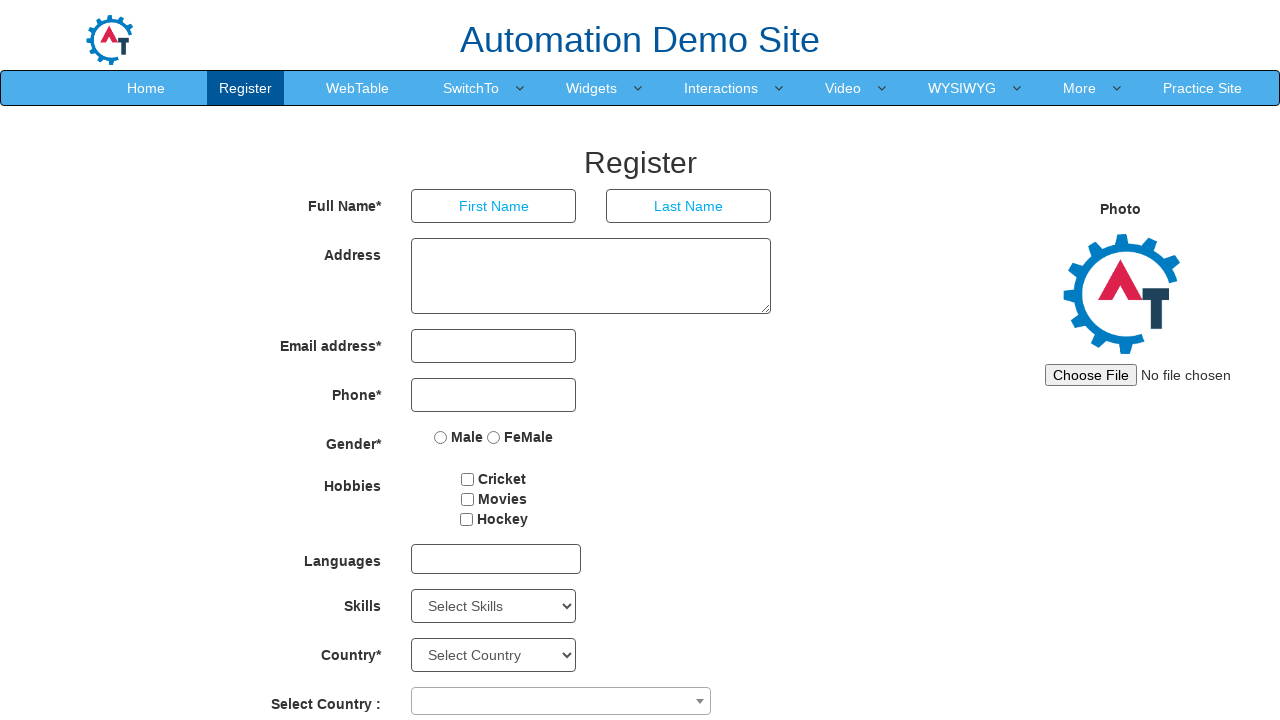